Tests infinite scrolling functionality by repeatedly scrolling to the bottom of the page and waiting for new content items to load until no more items appear

Starting URL: http://www.straitstimes.com/

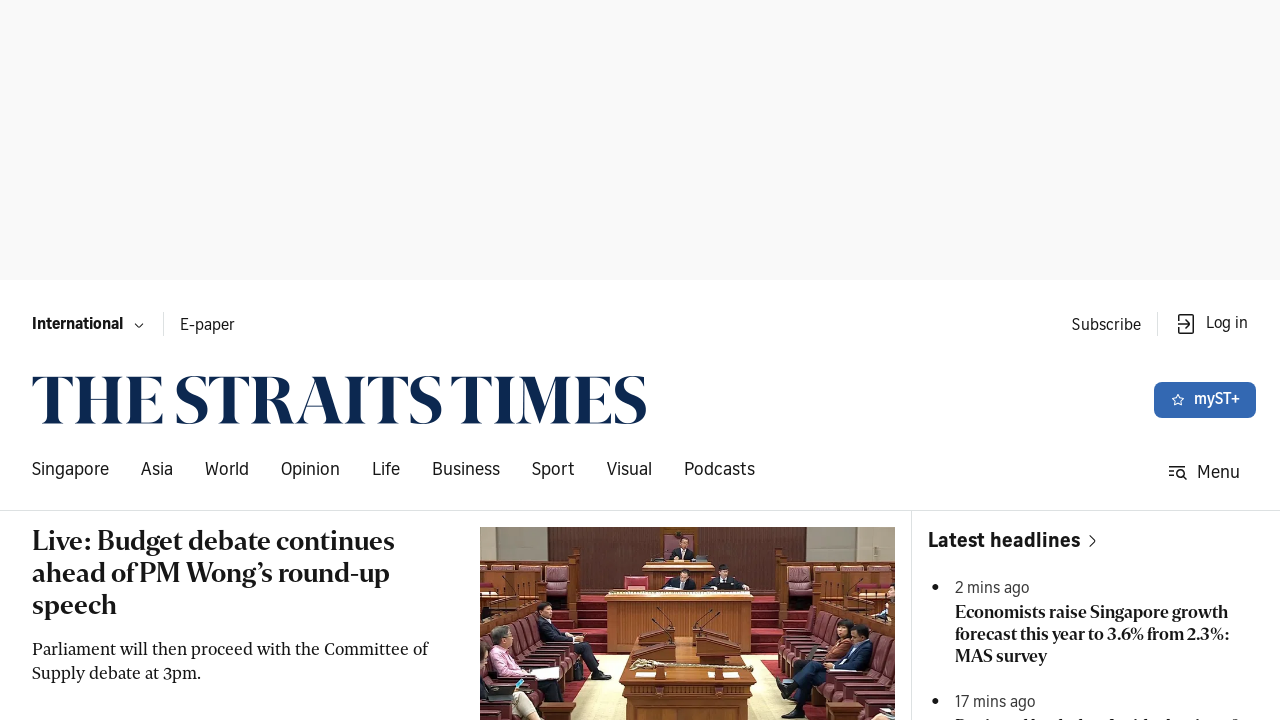

Retrieved initial count of stream items
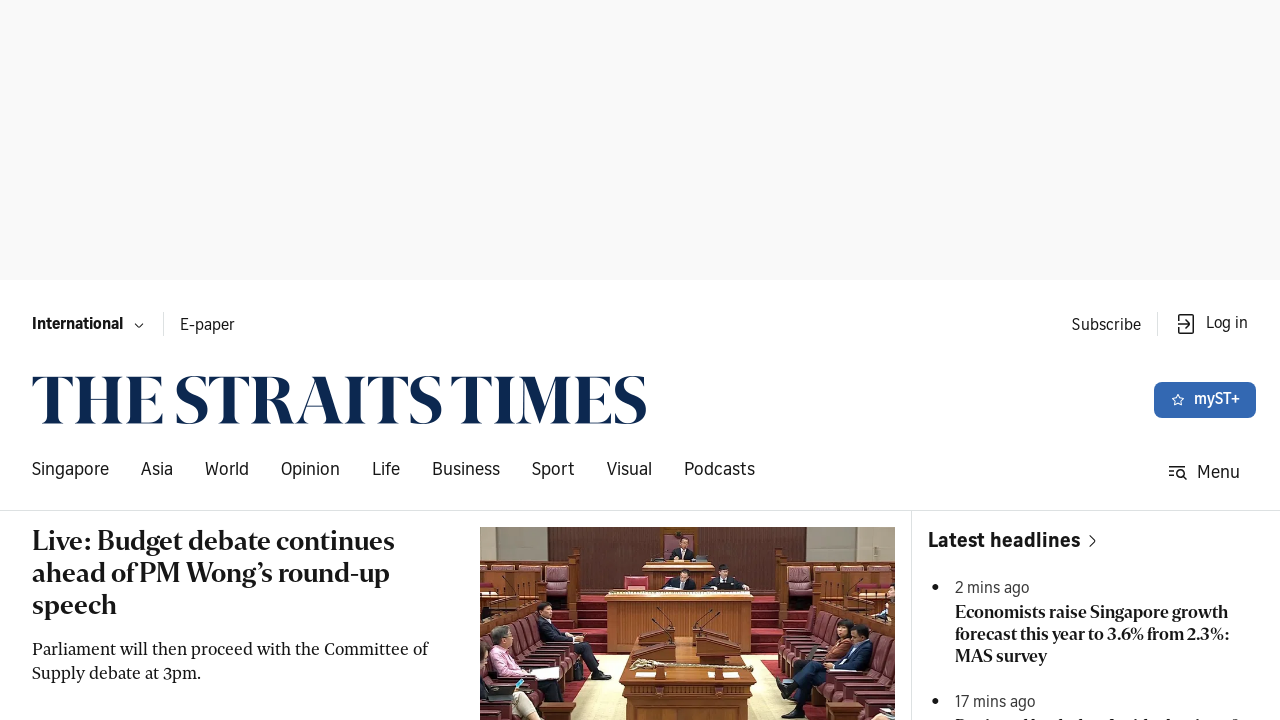

Retrieved current count of stream items: 0
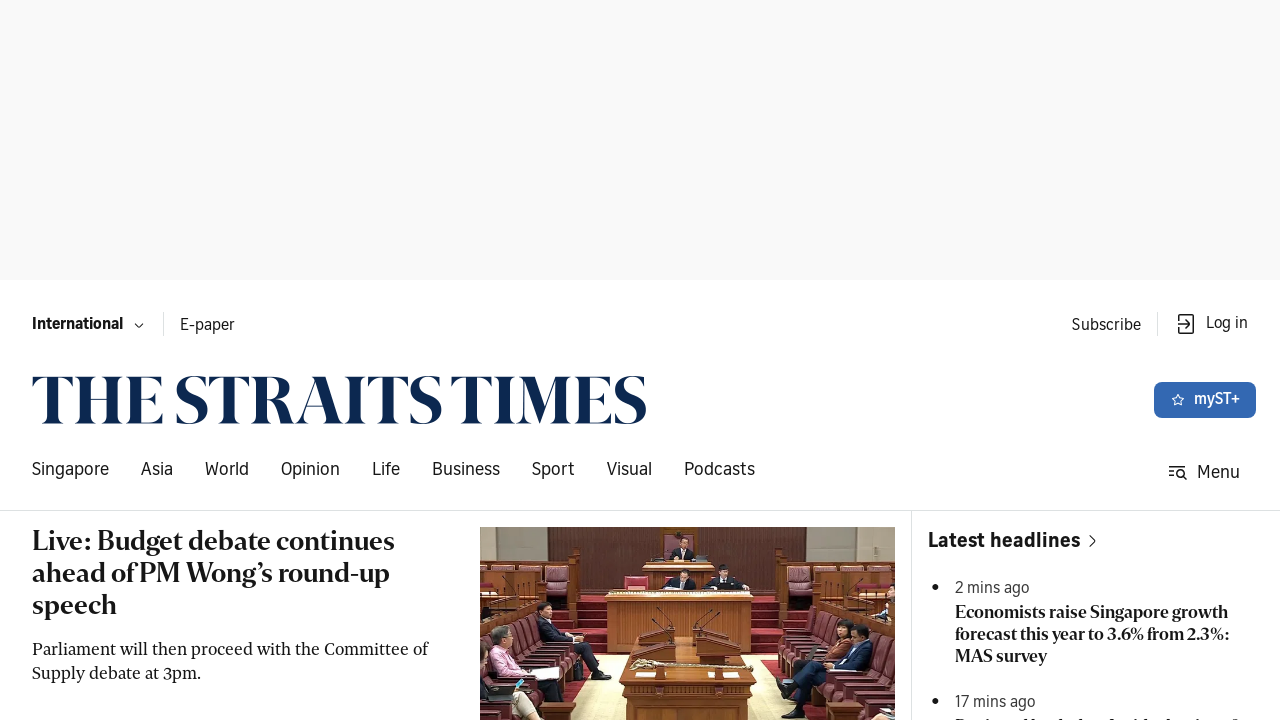

Scrolled to bottom of page
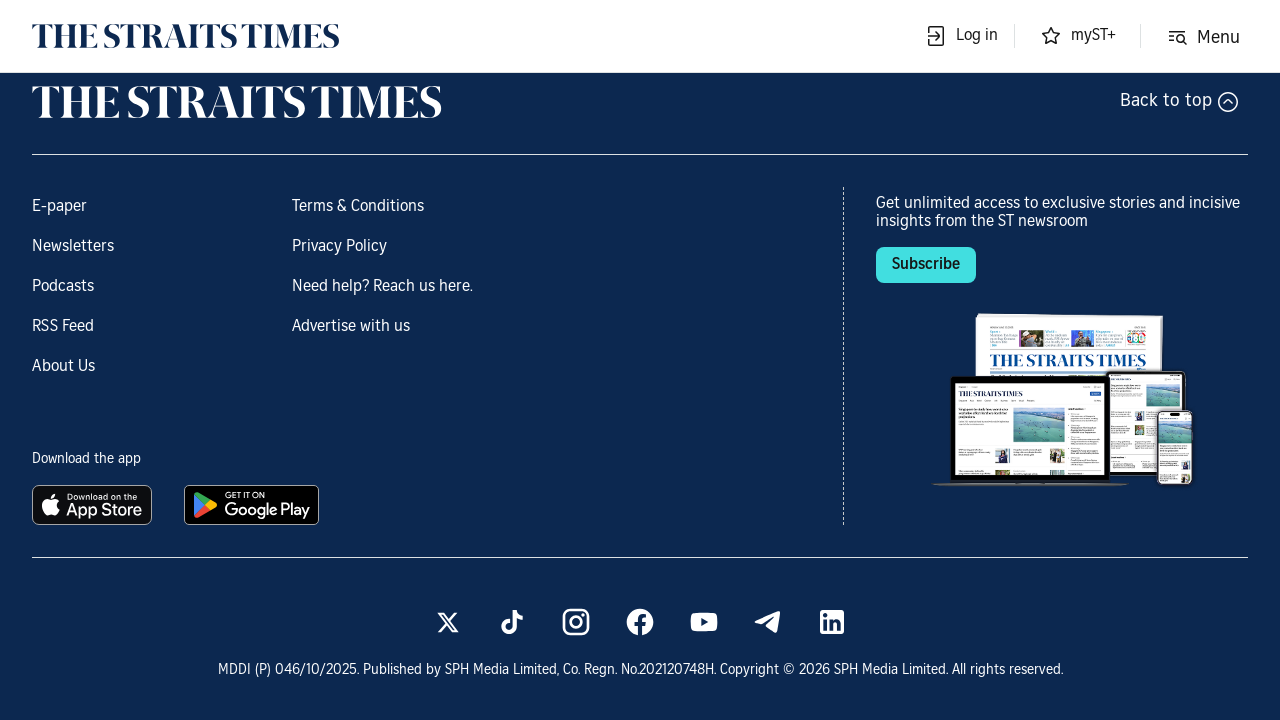

No new items loaded - infinite scroll reached end
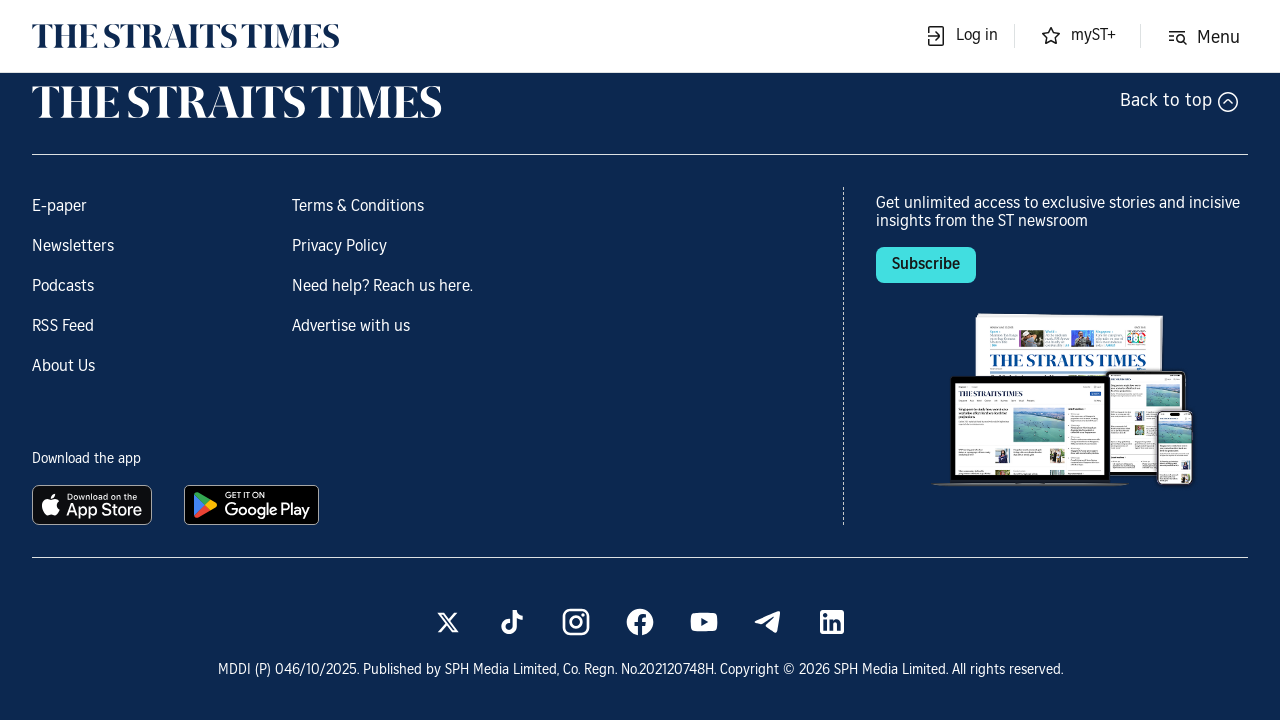

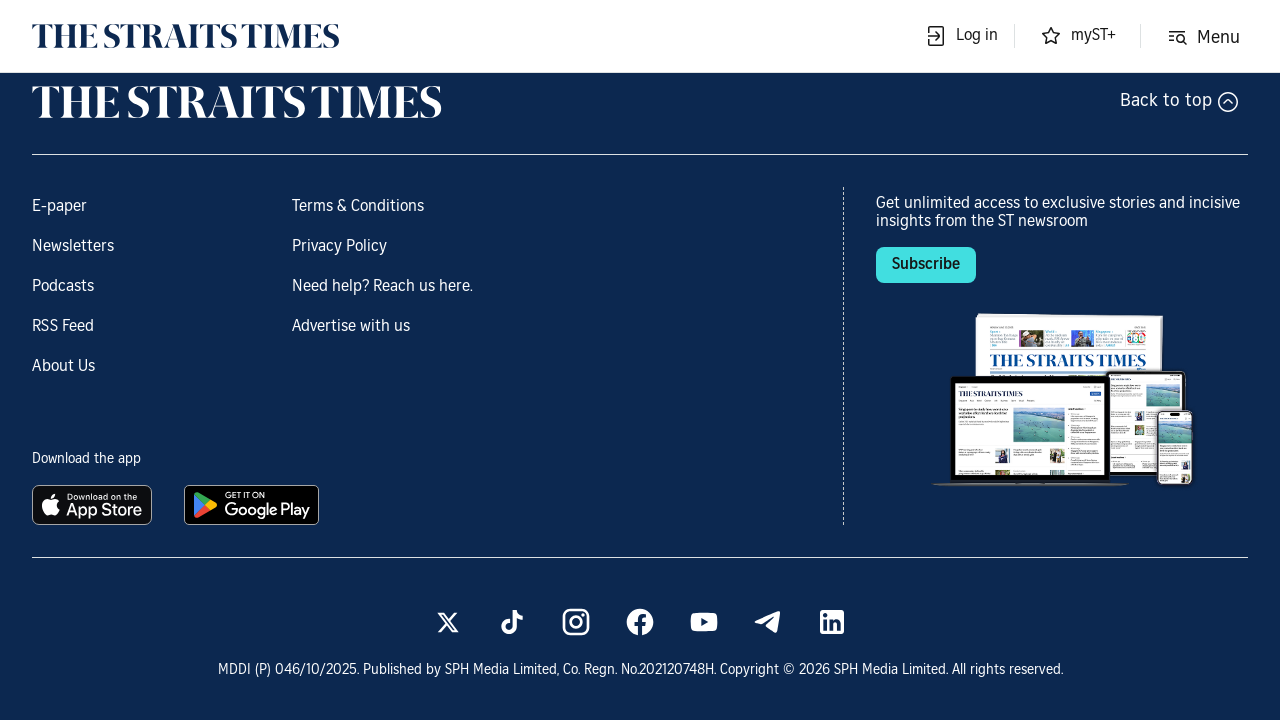